Tests that other controls (checkbox and label) are hidden when editing a todo item.

Starting URL: https://demo.playwright.dev/todomvc

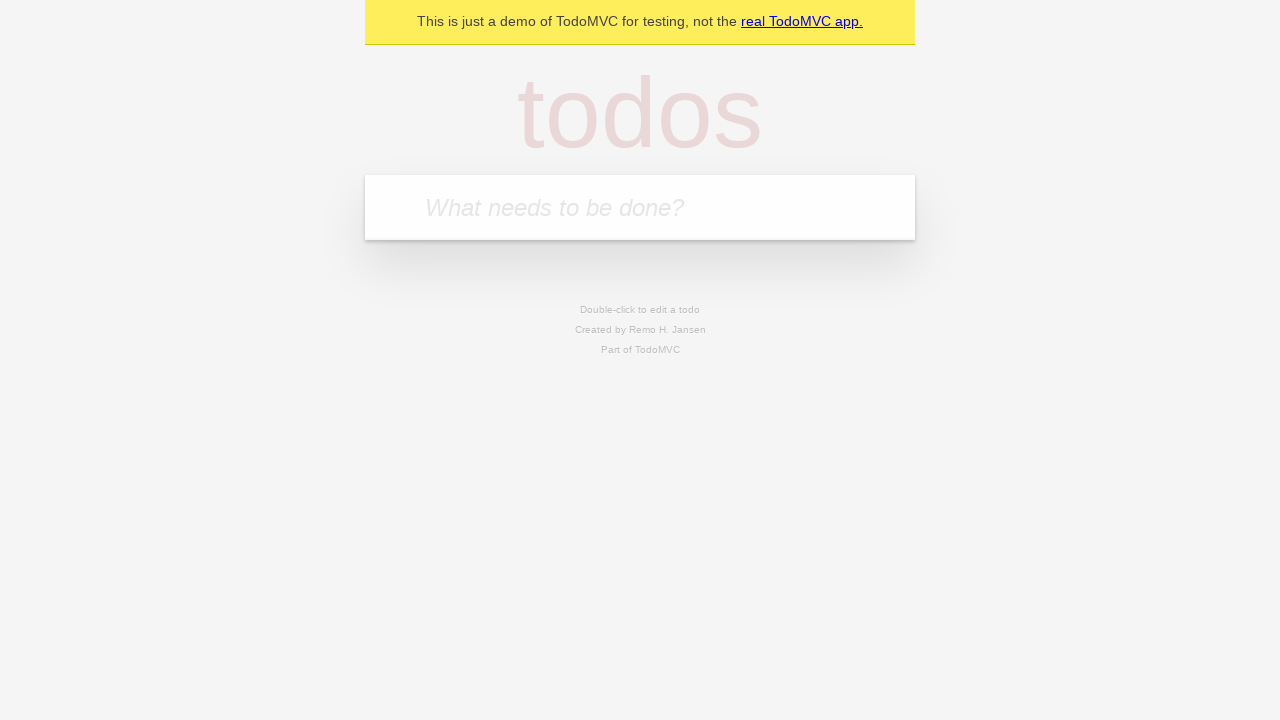

Filled first todo item with 'buy some cheese' on internal:attr=[placeholder="What needs to be done?"i]
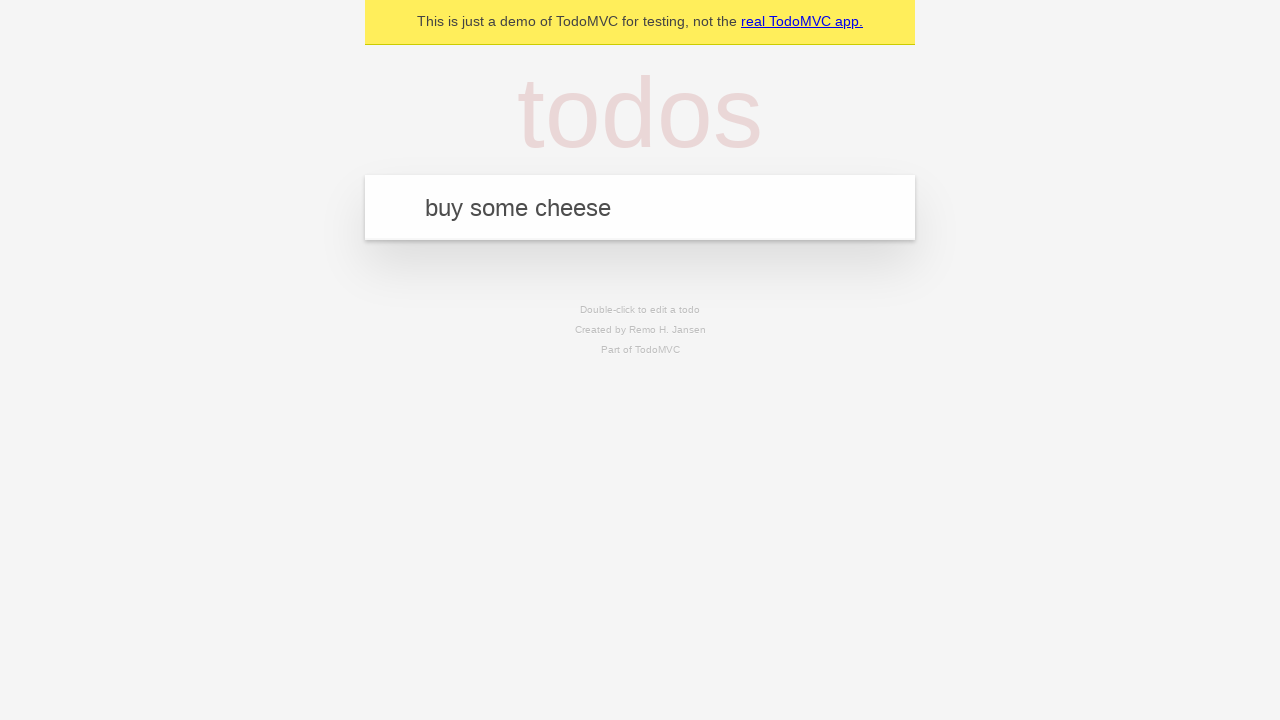

Pressed Enter to create first todo on internal:attr=[placeholder="What needs to be done?"i]
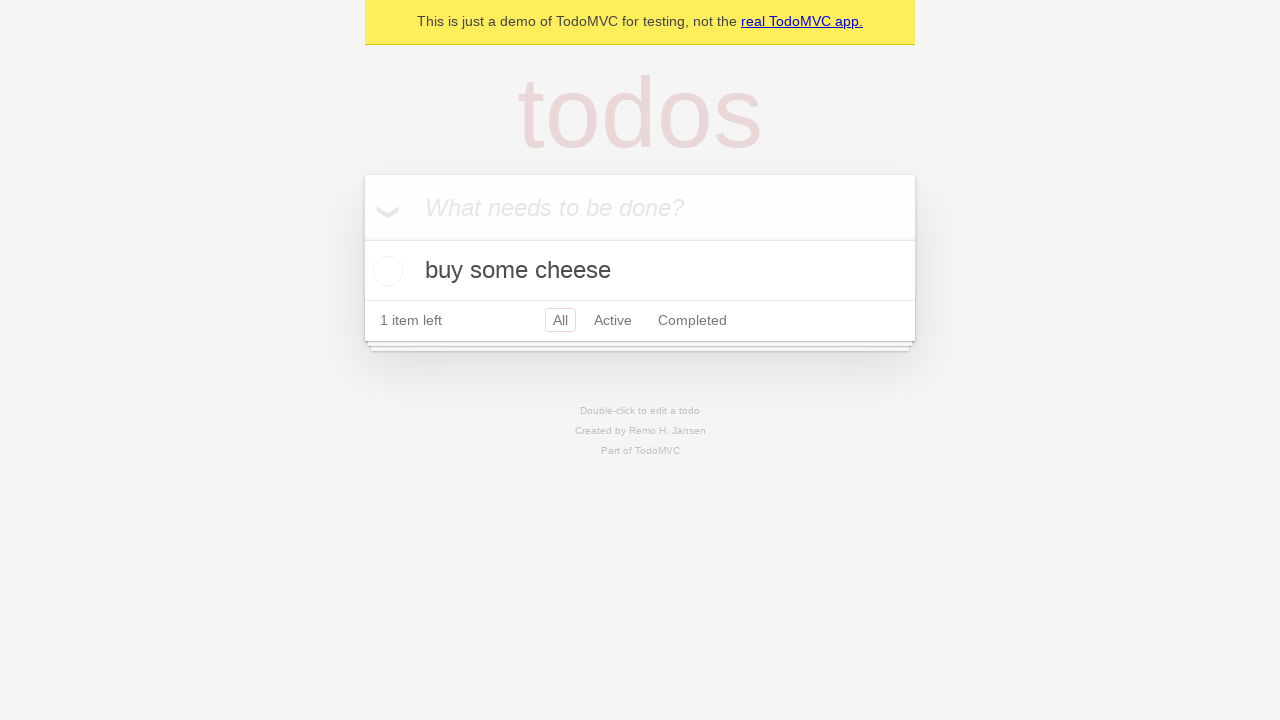

Filled second todo item with 'feed the cat' on internal:attr=[placeholder="What needs to be done?"i]
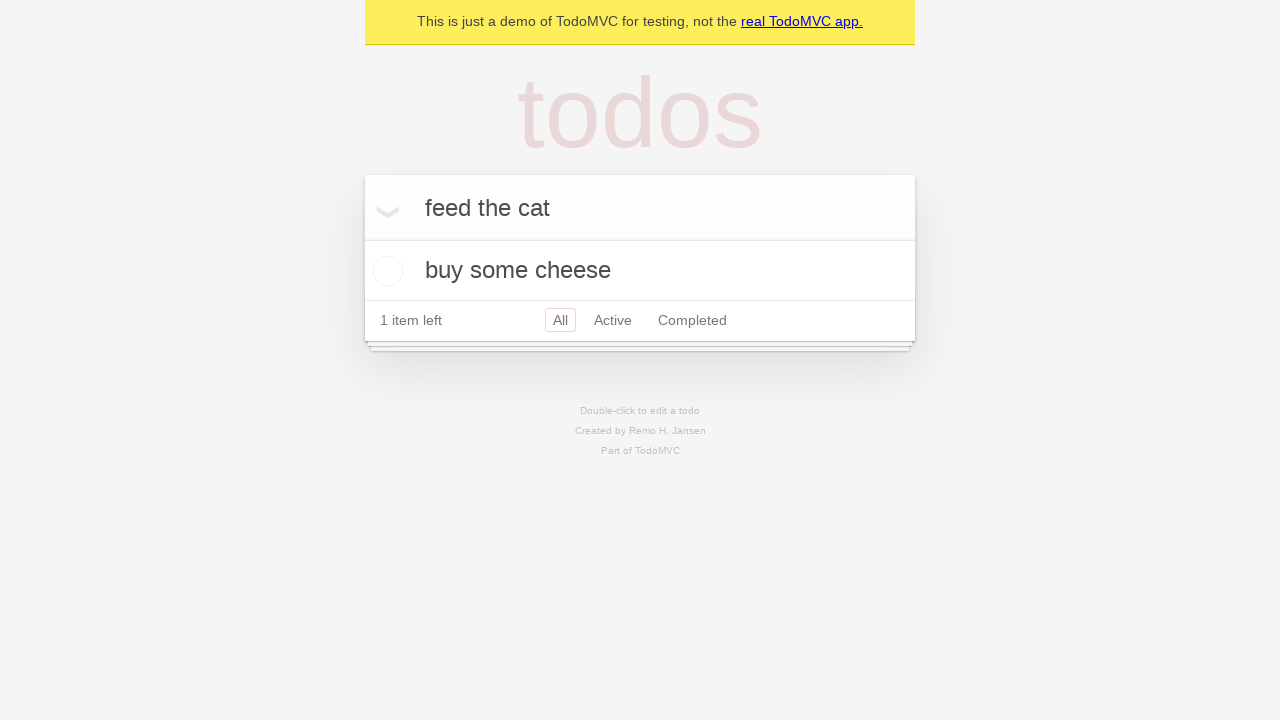

Pressed Enter to create second todo on internal:attr=[placeholder="What needs to be done?"i]
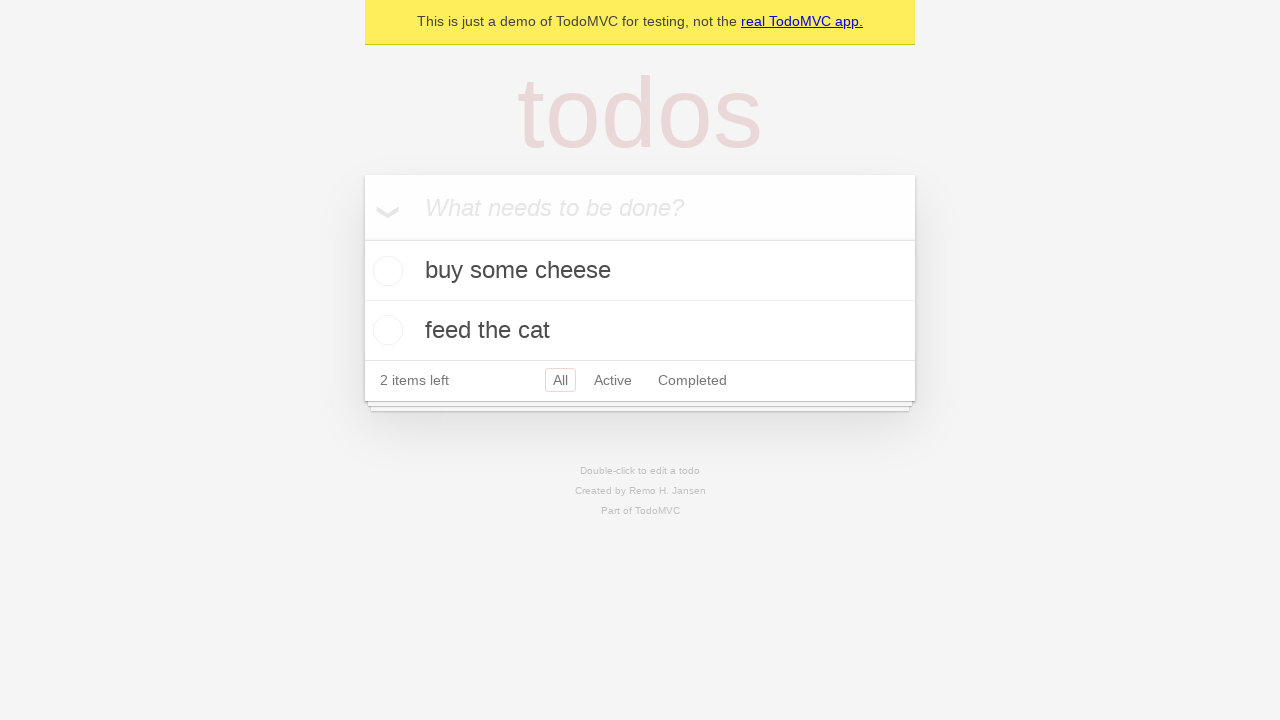

Filled third todo item with 'book a doctors appointment' on internal:attr=[placeholder="What needs to be done?"i]
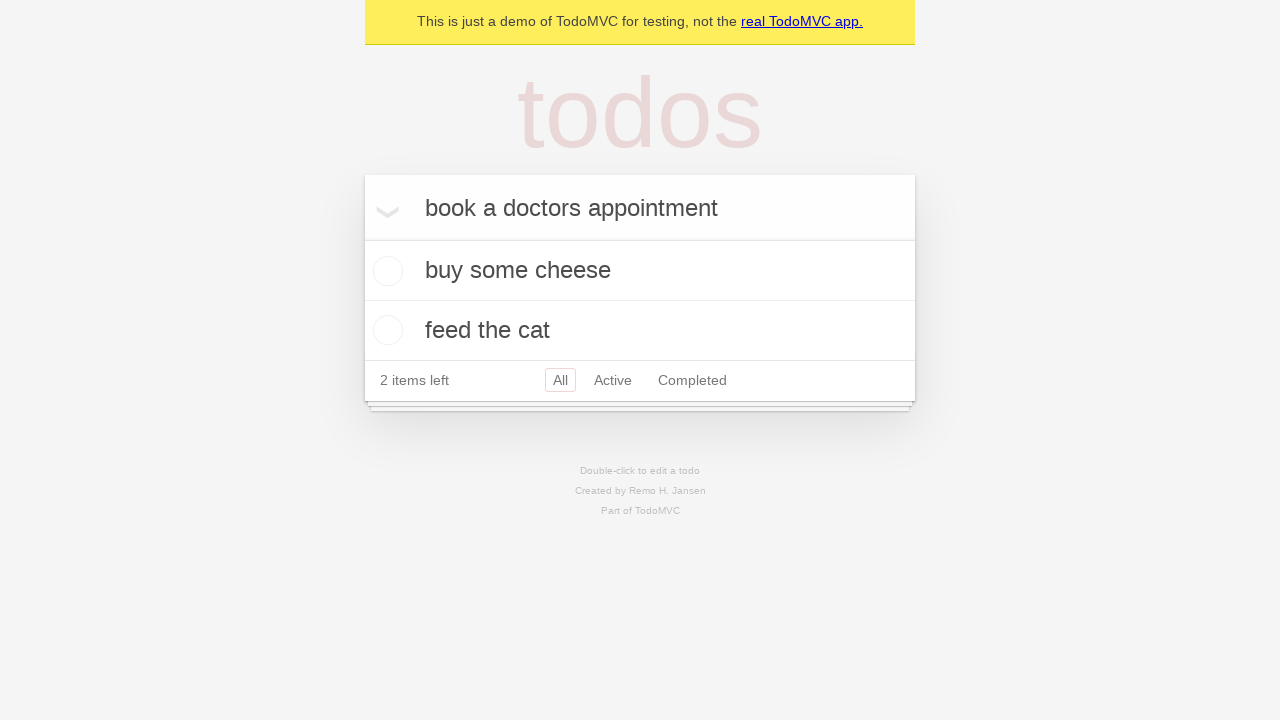

Pressed Enter to create third todo on internal:attr=[placeholder="What needs to be done?"i]
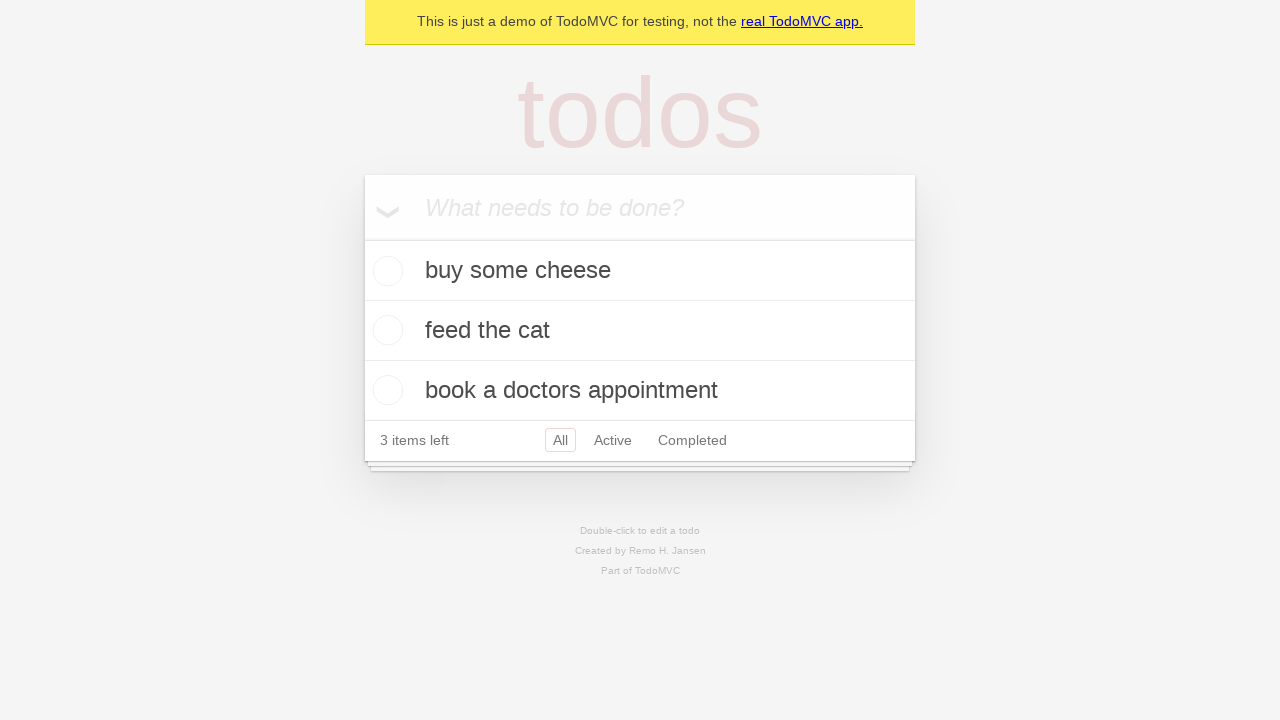

Waited for all 3 todo items to be created
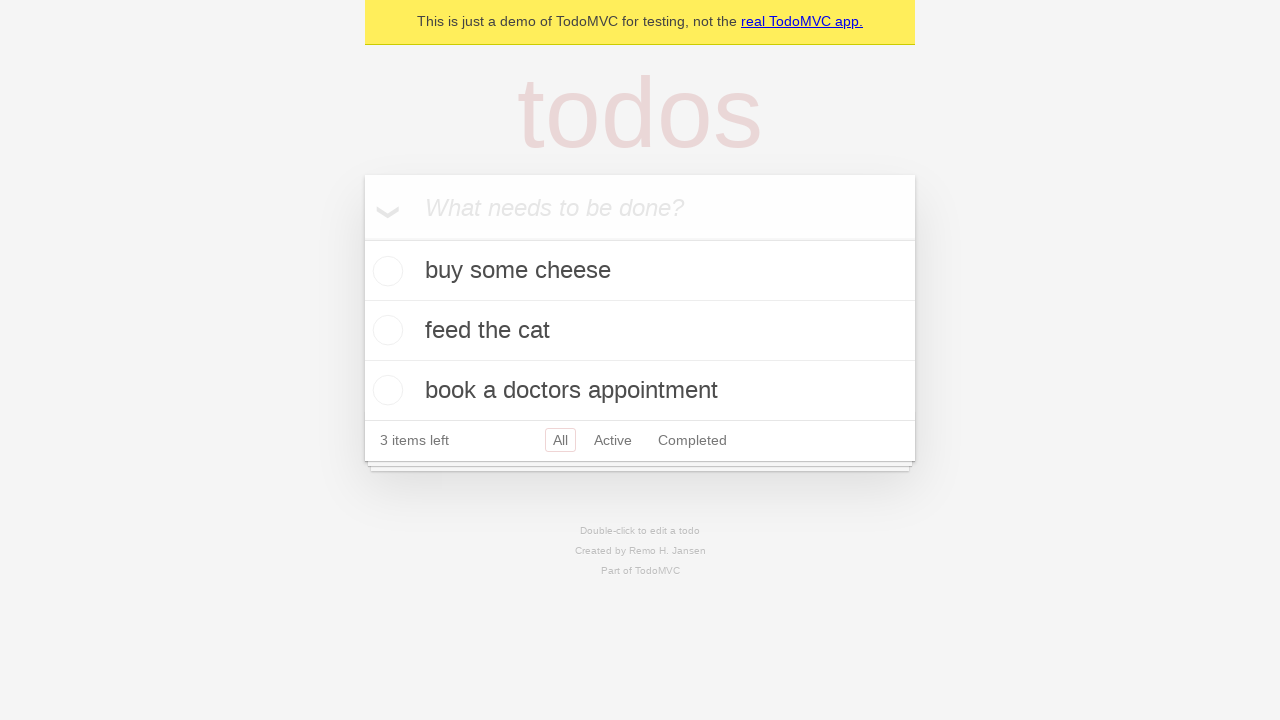

Double-clicked second todo item to enter edit mode at (640, 331) on internal:testid=[data-testid="todo-item"s] >> nth=1
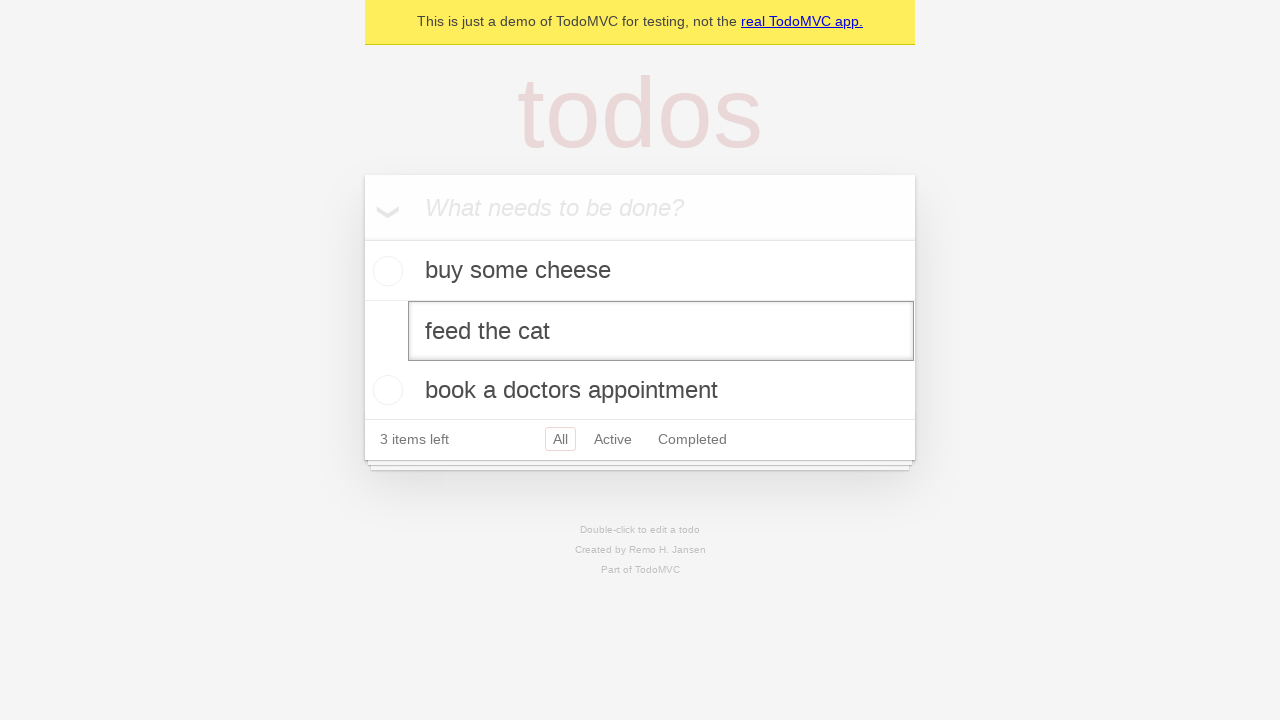

Edit mode input field appeared for second todo item
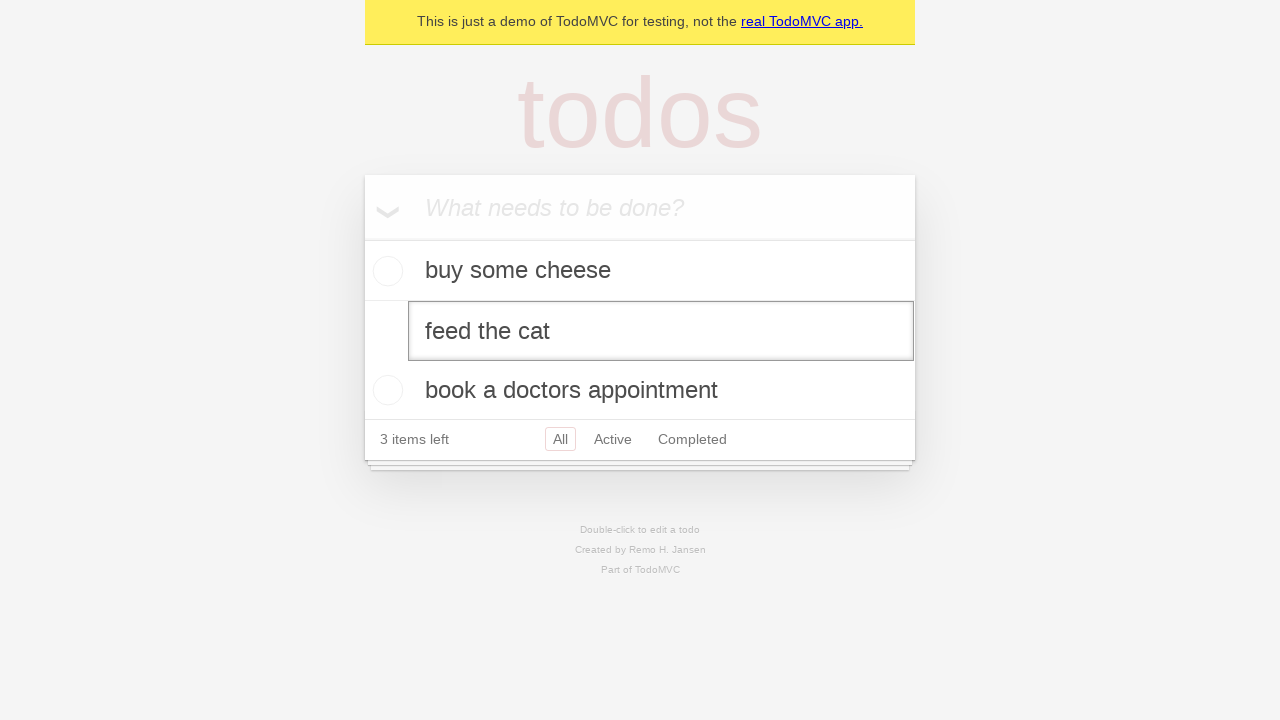

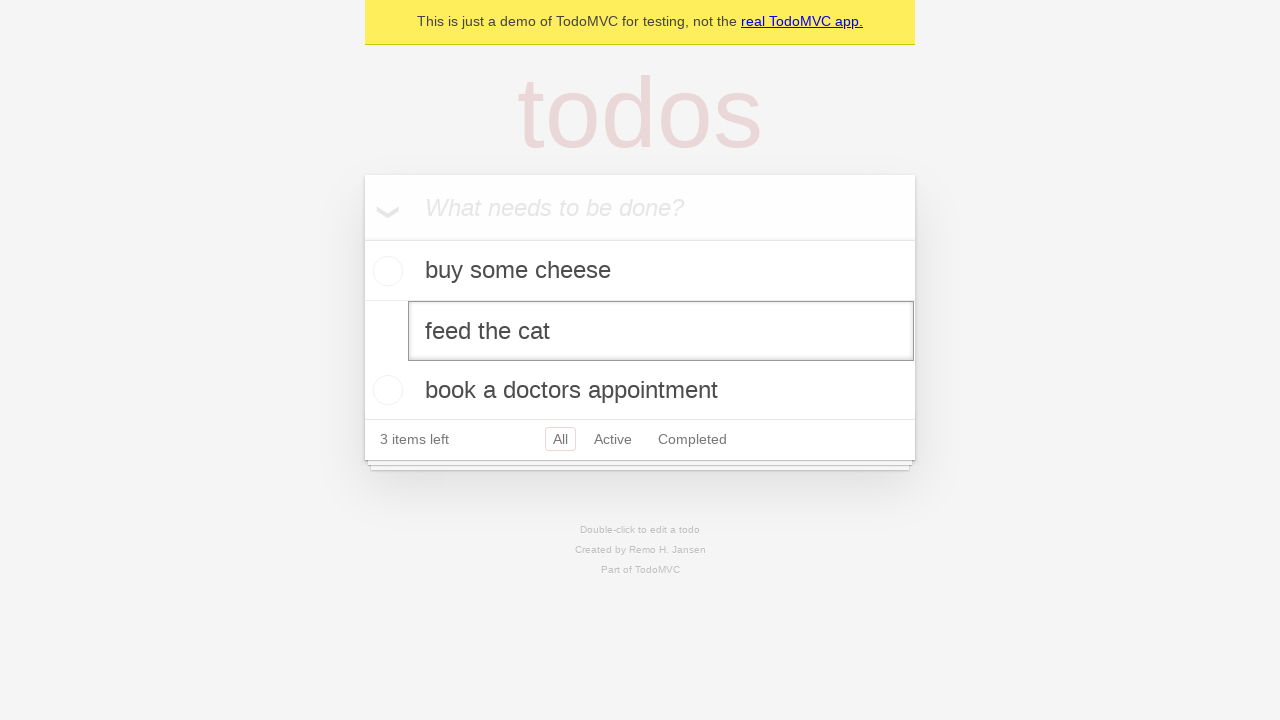